Navigates to the Mars rover weather data page and clicks through historical data by repeatedly clicking the previous button

Starting URL: http://cab.inta-csic.es/rems/en/

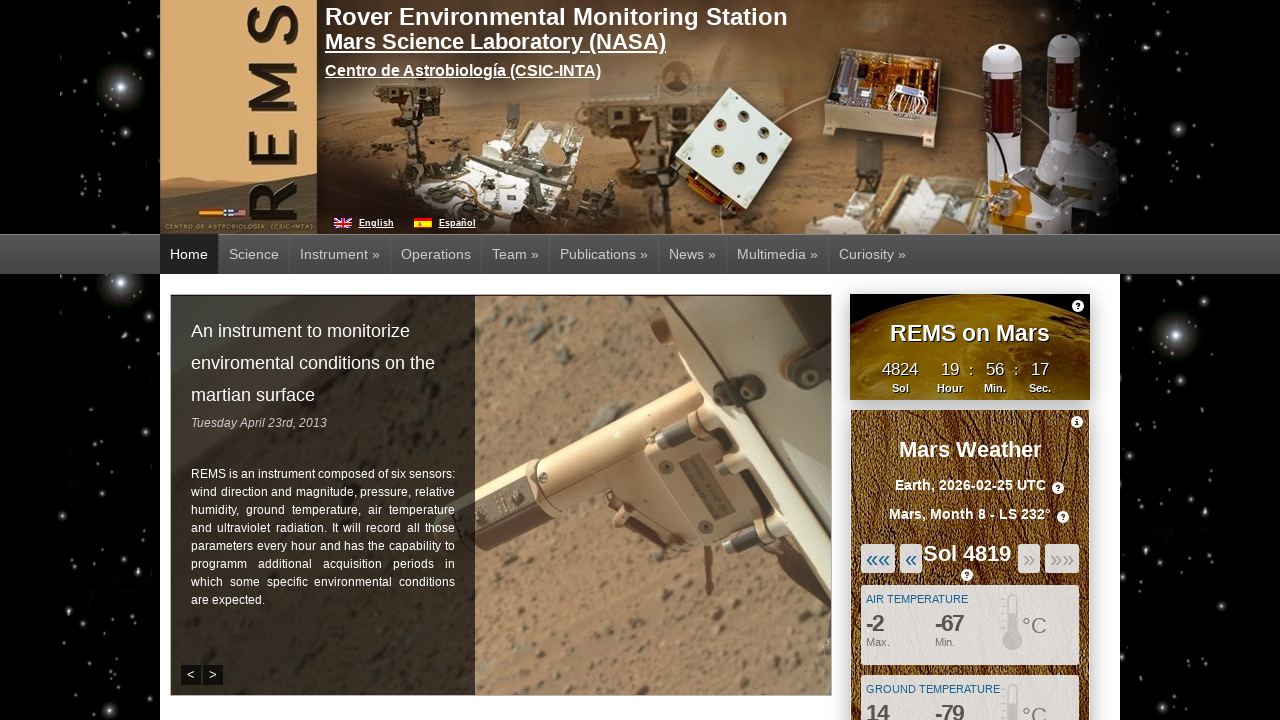

Waited for main slide element to be visible
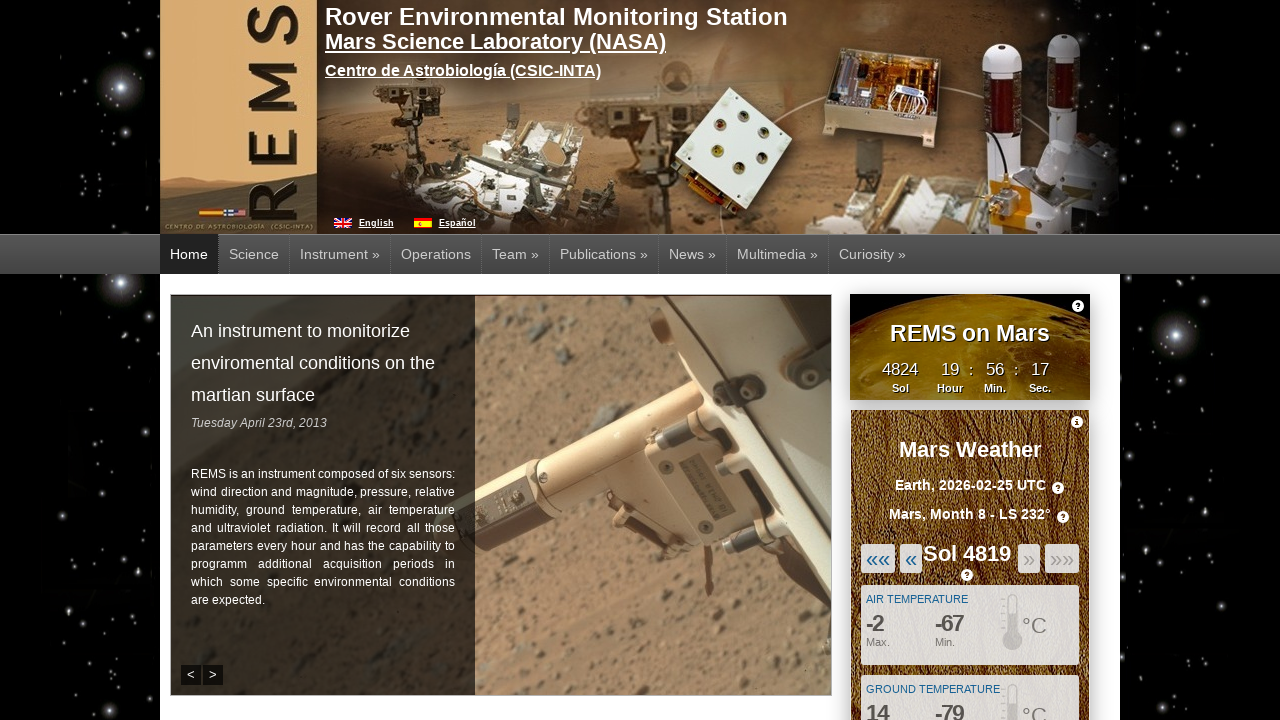

Clicked previous button to navigate to earlier weather data at (911, 558) on #mw-previous
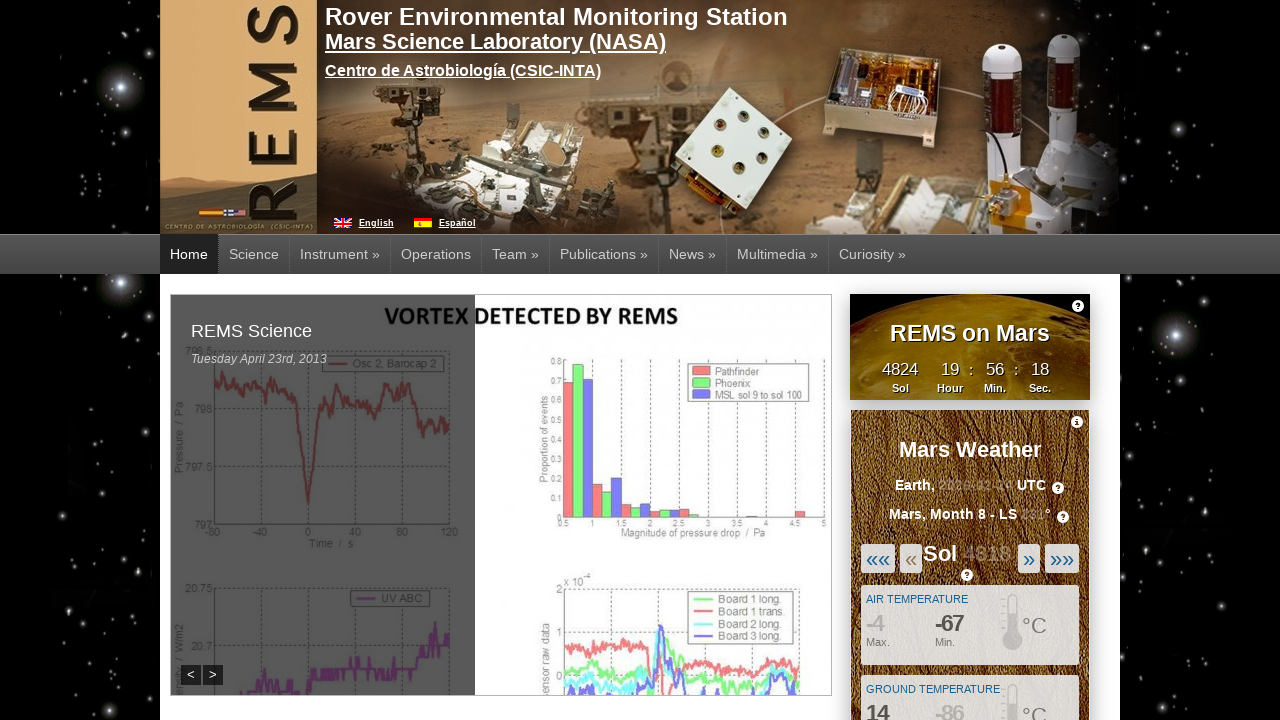

Waited for content to update after clicking previous button
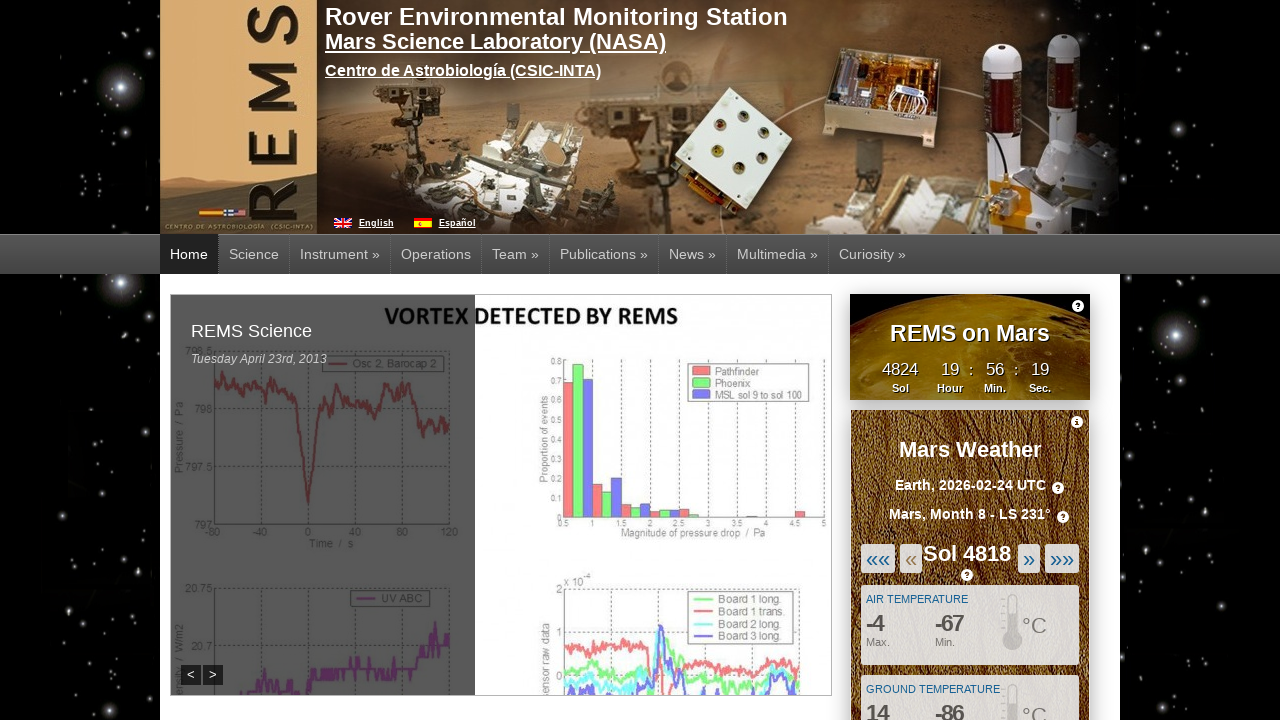

Verified main slide is still visible
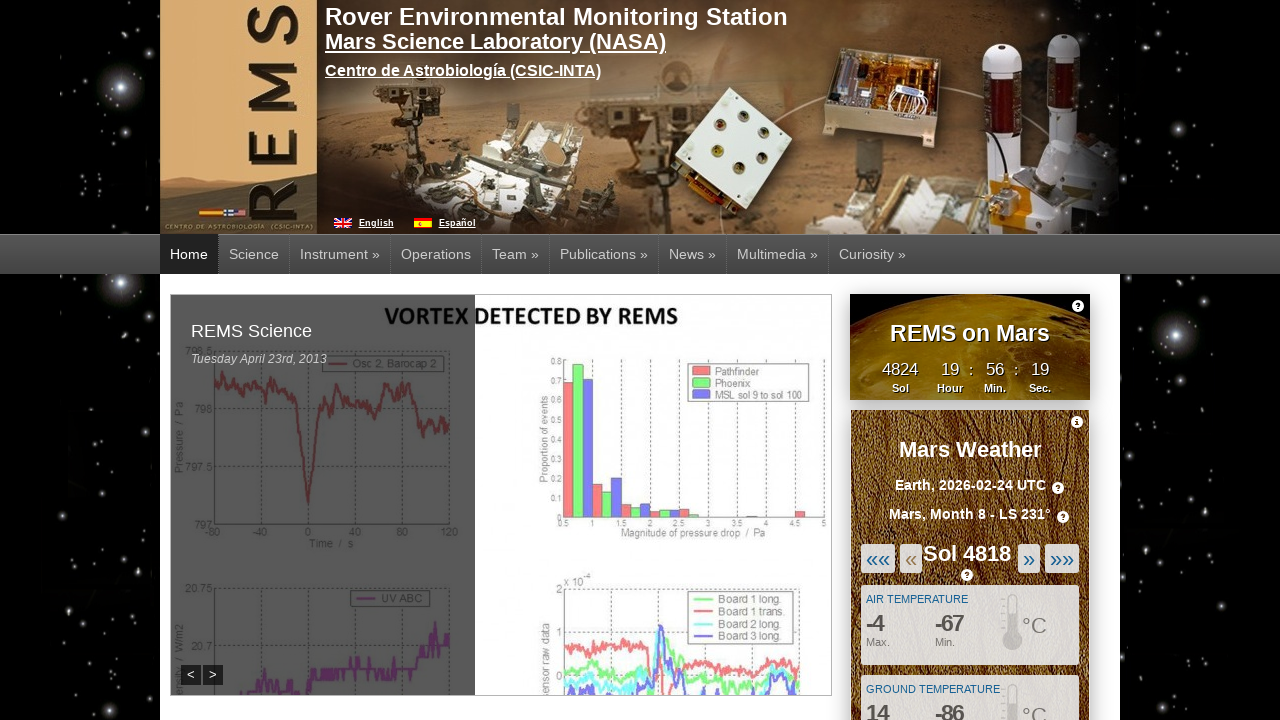

Clicked previous button to navigate to earlier weather data at (911, 558) on #mw-previous
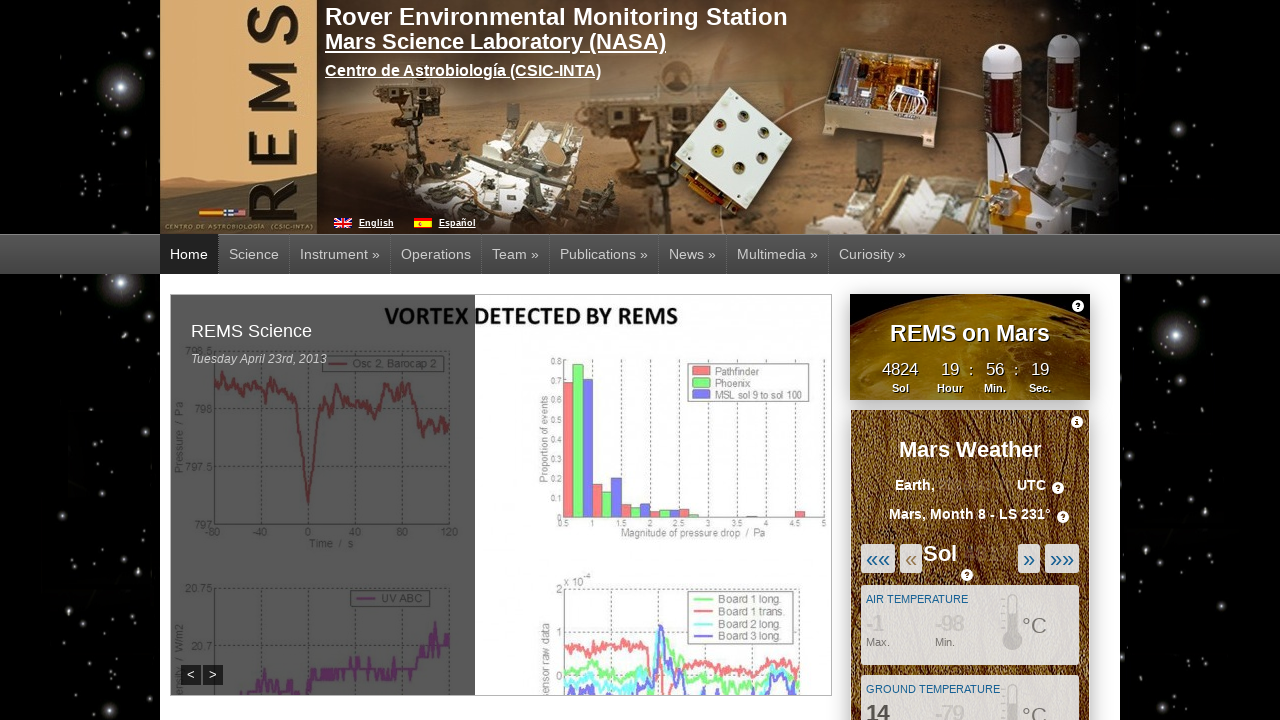

Waited for content to update after clicking previous button
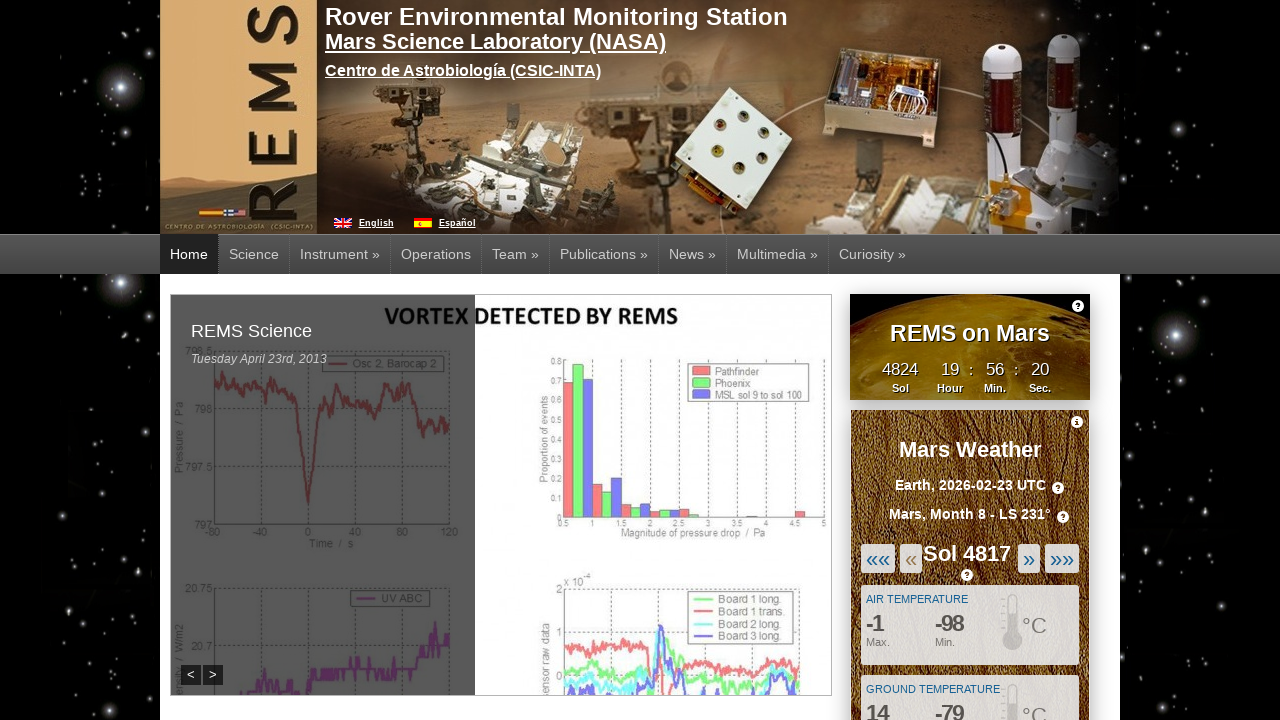

Verified main slide is still visible
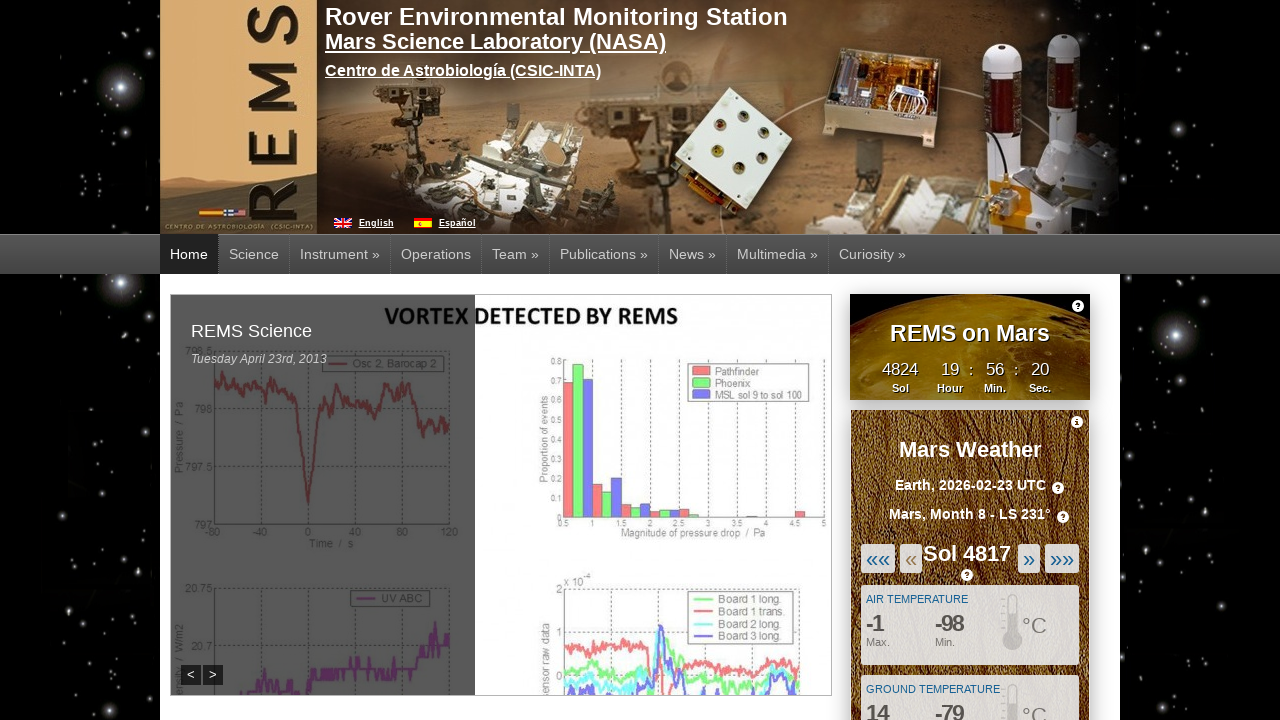

Clicked previous button to navigate to earlier weather data at (911, 558) on #mw-previous
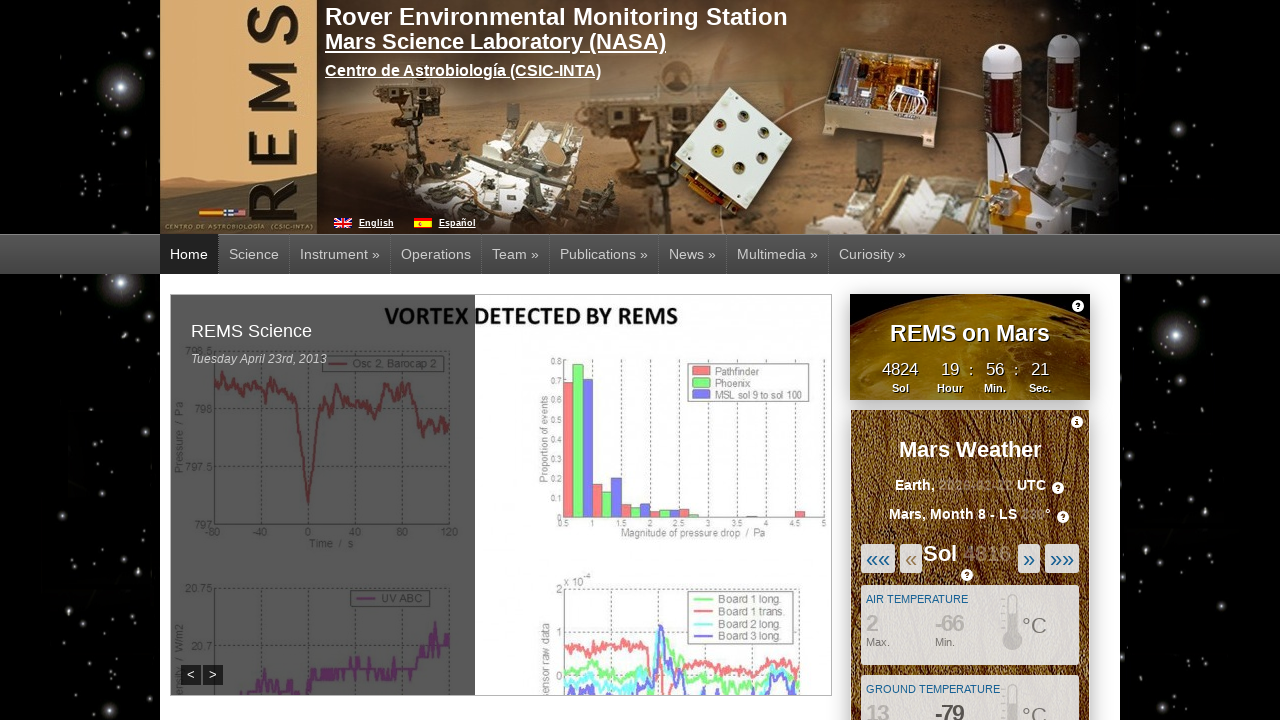

Waited for content to update after clicking previous button
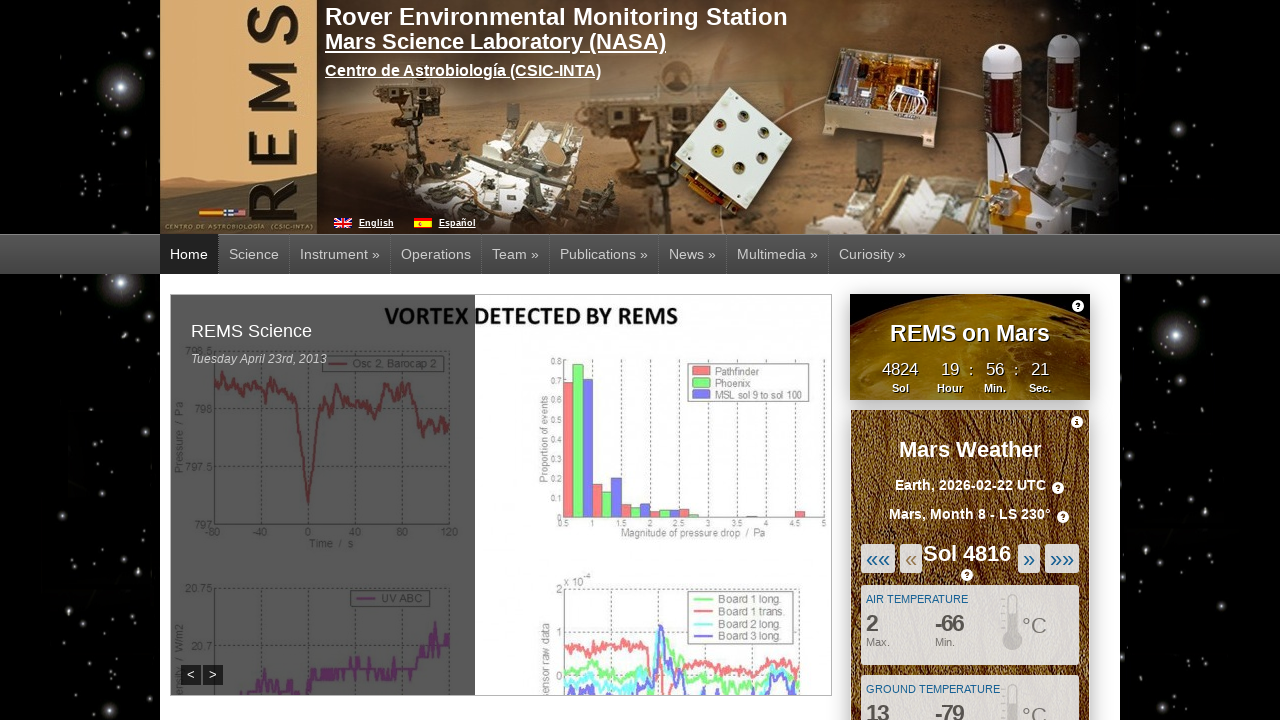

Verified main slide is still visible
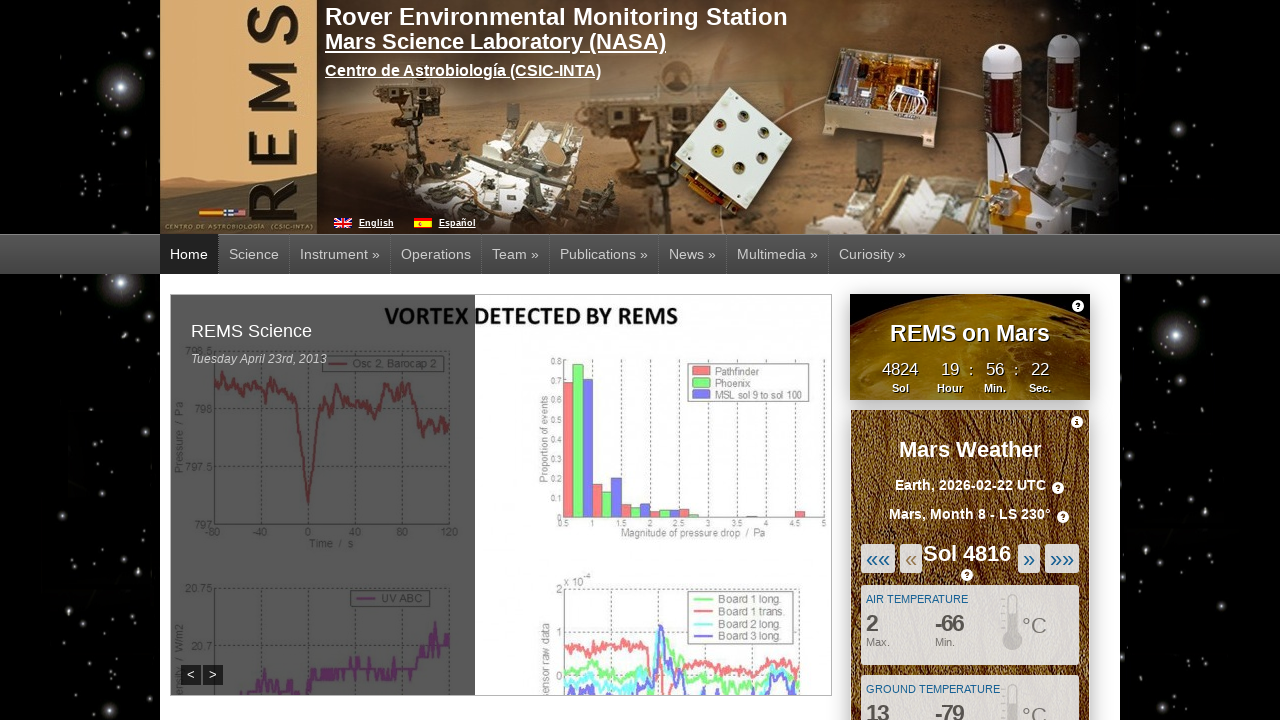

Clicked previous button to navigate to earlier weather data at (911, 558) on #mw-previous
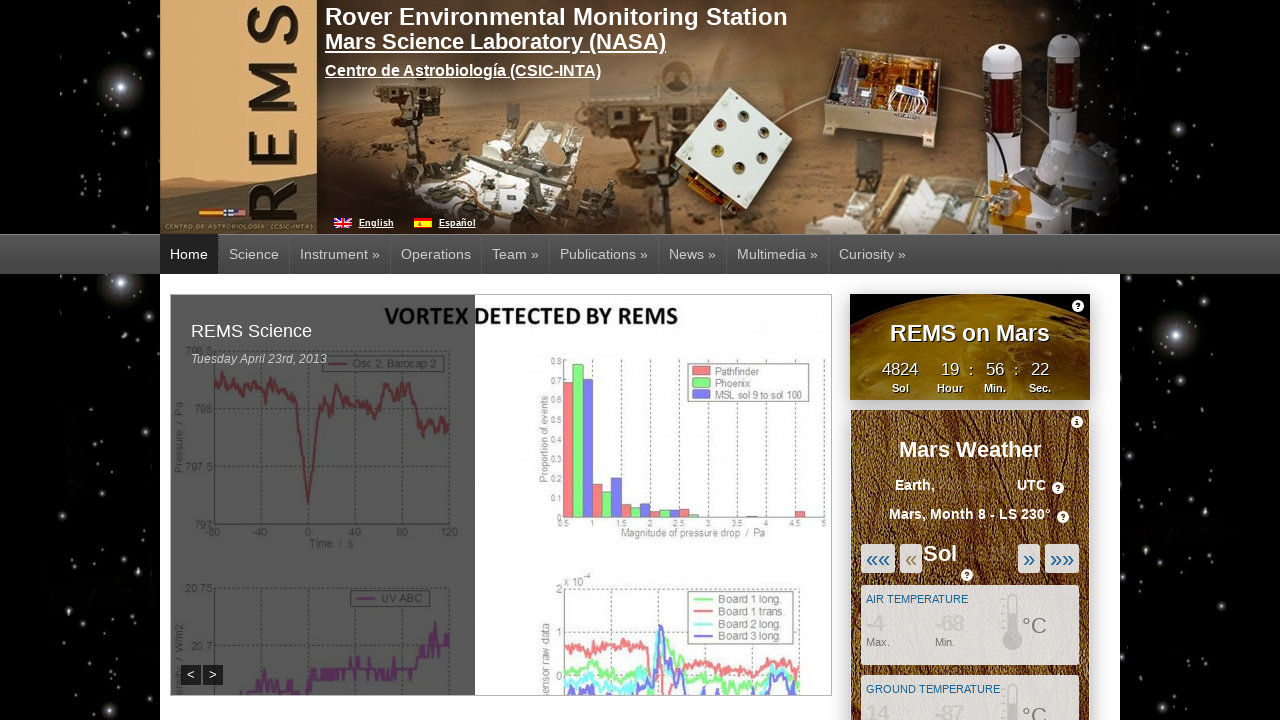

Waited for content to update after clicking previous button
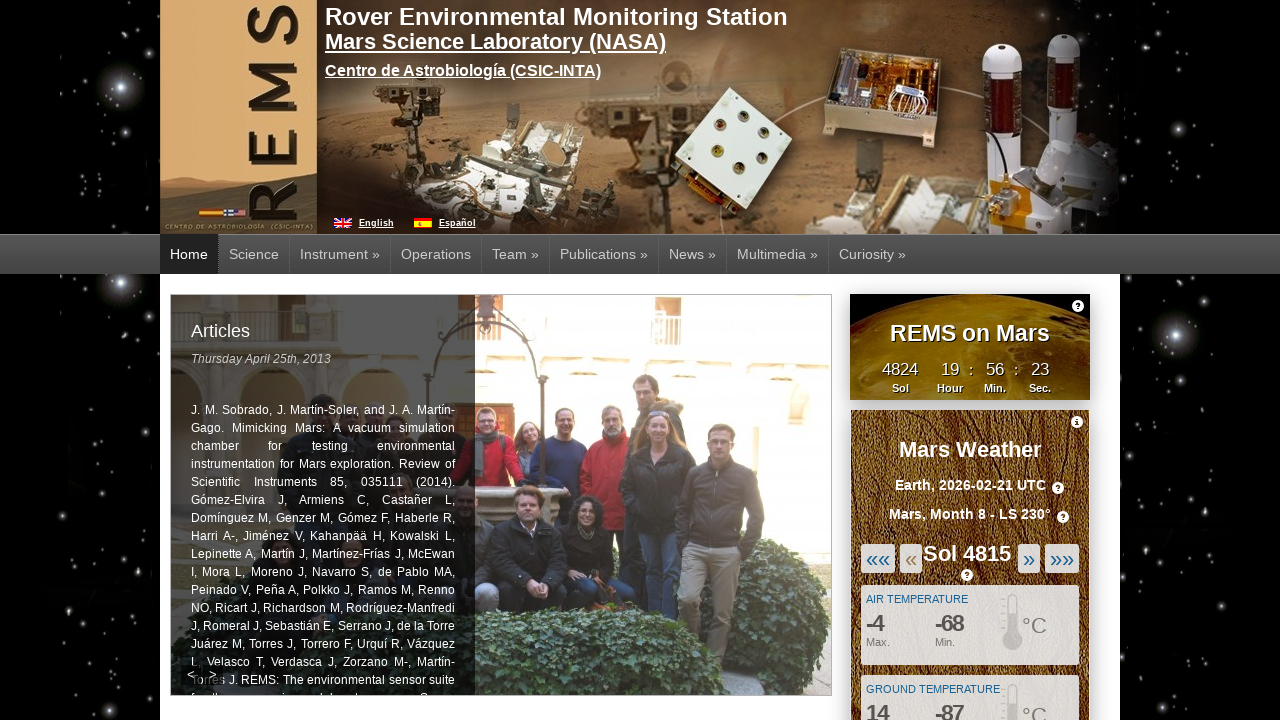

Verified main slide is still visible
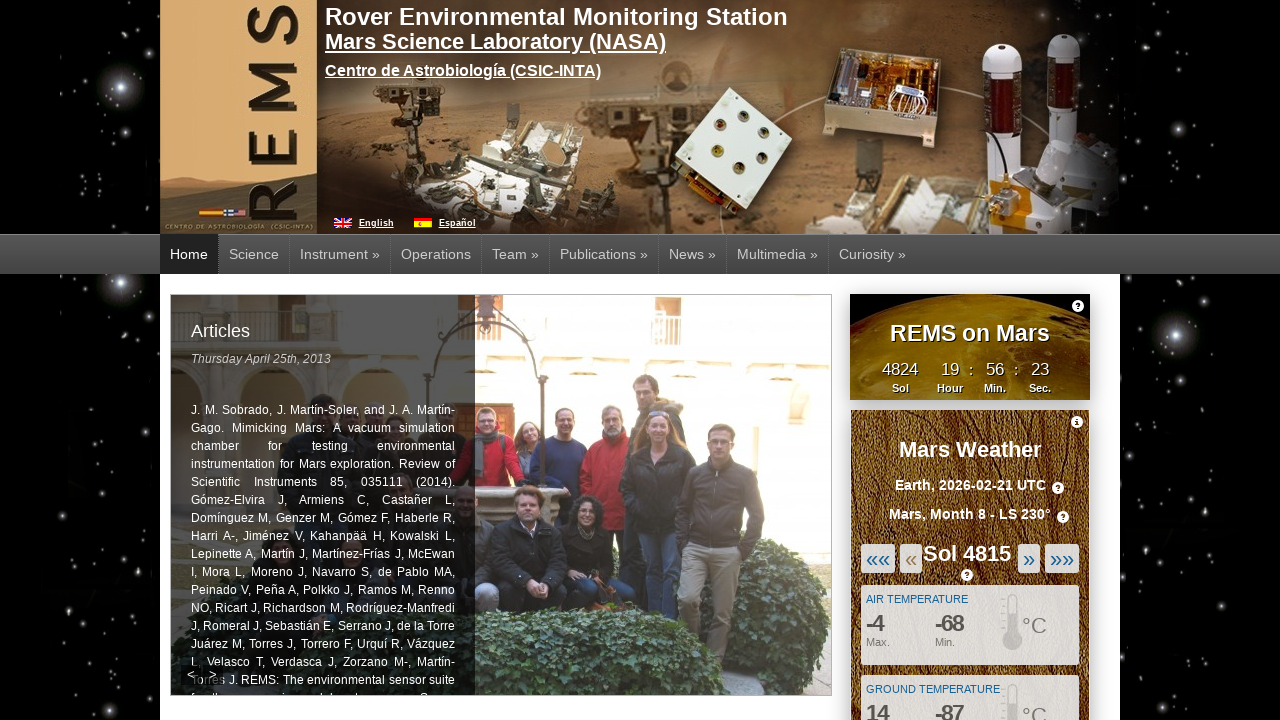

Clicked previous button to navigate to earlier weather data at (911, 558) on #mw-previous
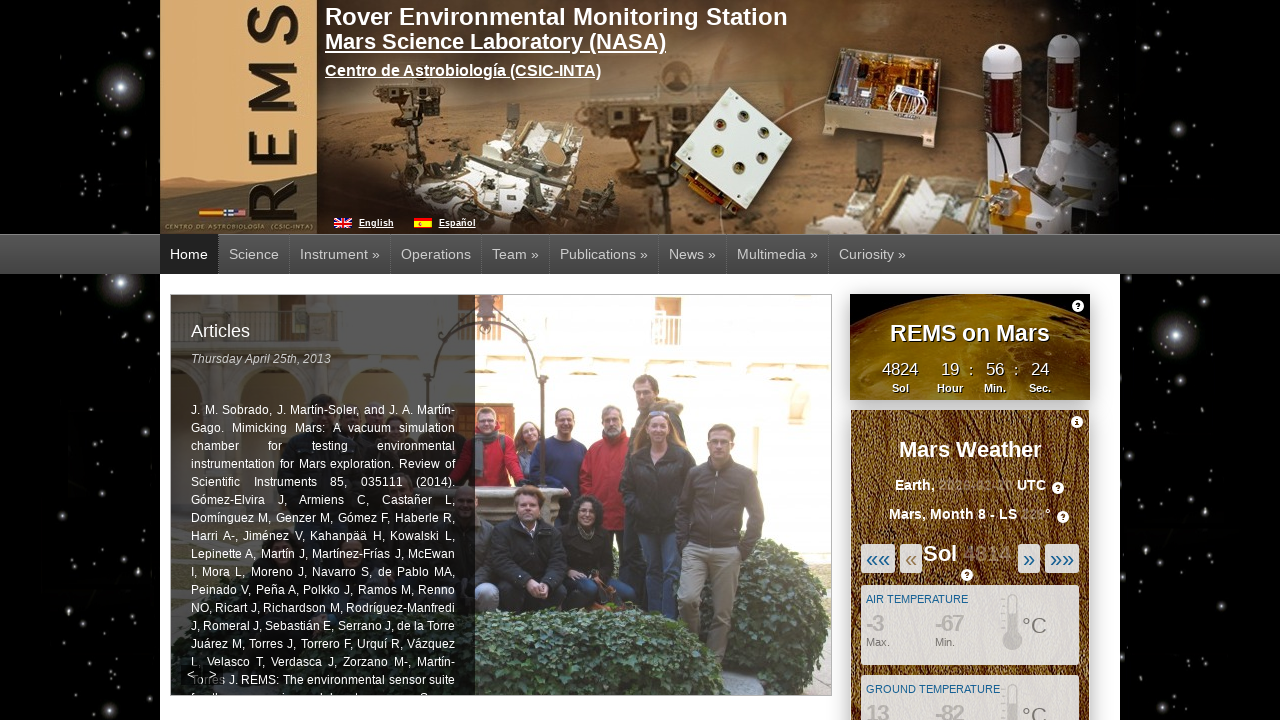

Waited for content to update after clicking previous button
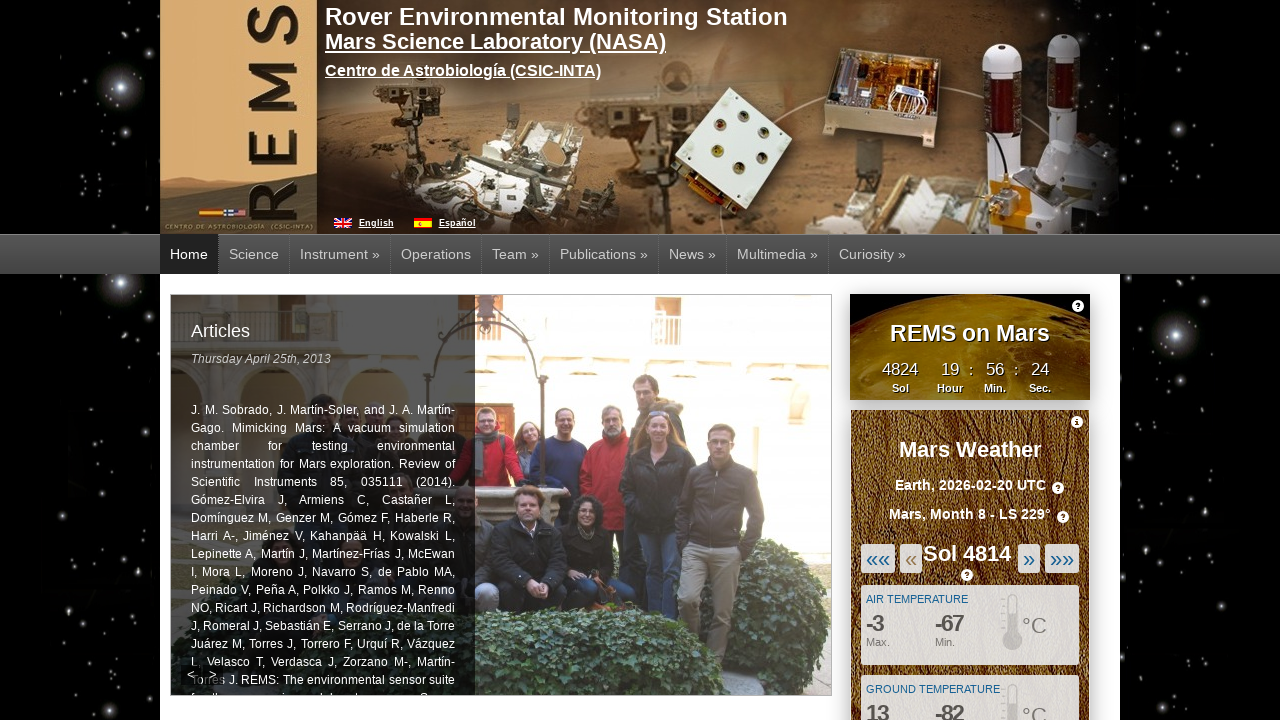

Verified main slide is still visible
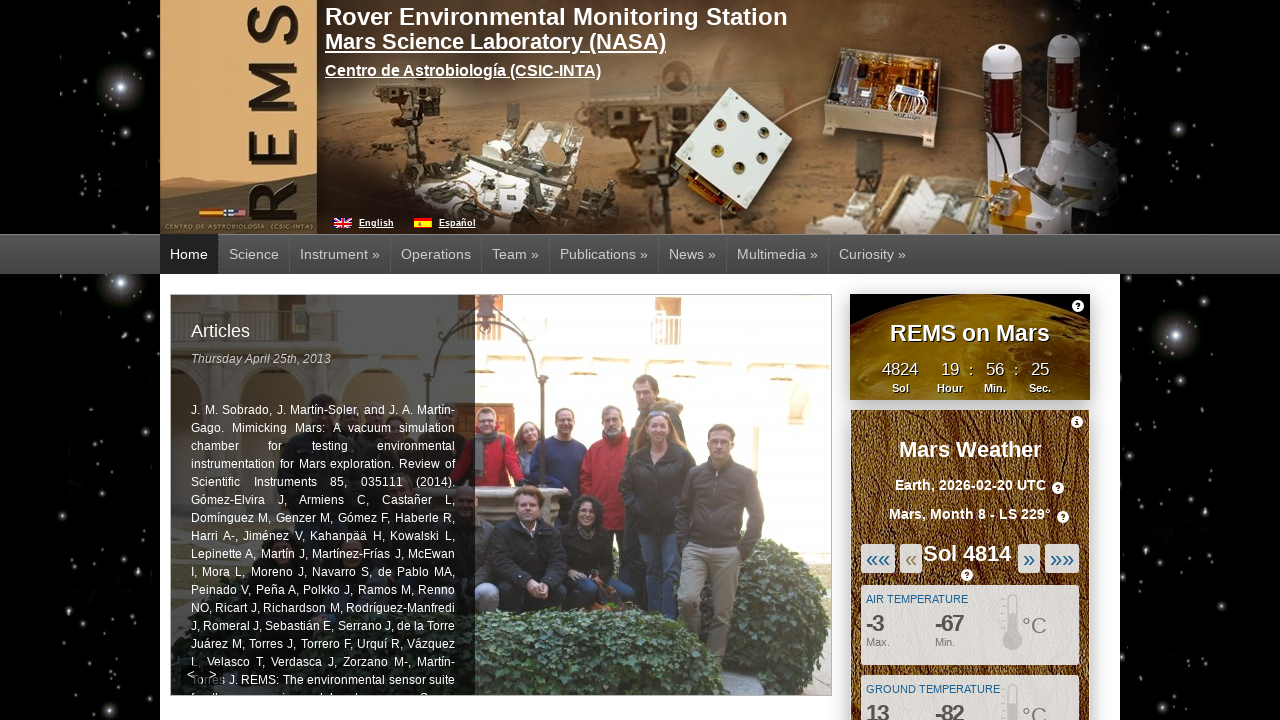

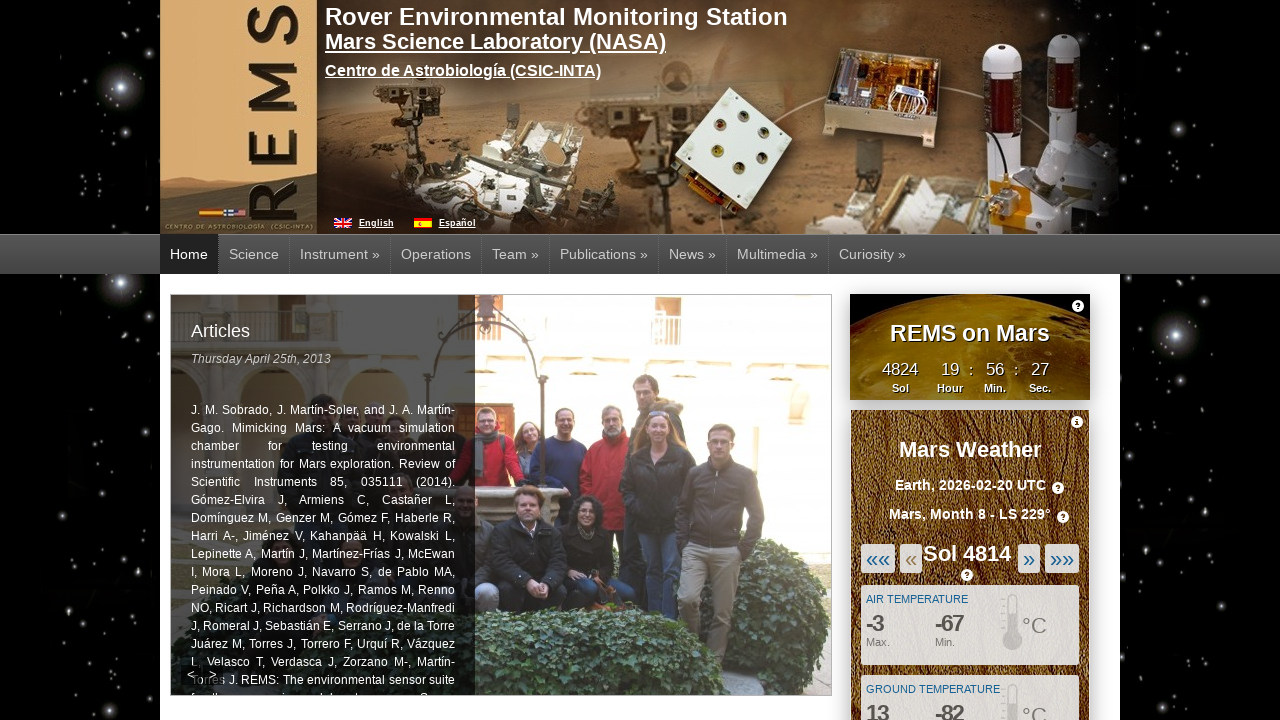